Tests displaying only active (non-completed) items using the Active filter

Starting URL: https://demo.playwright.dev/todomvc

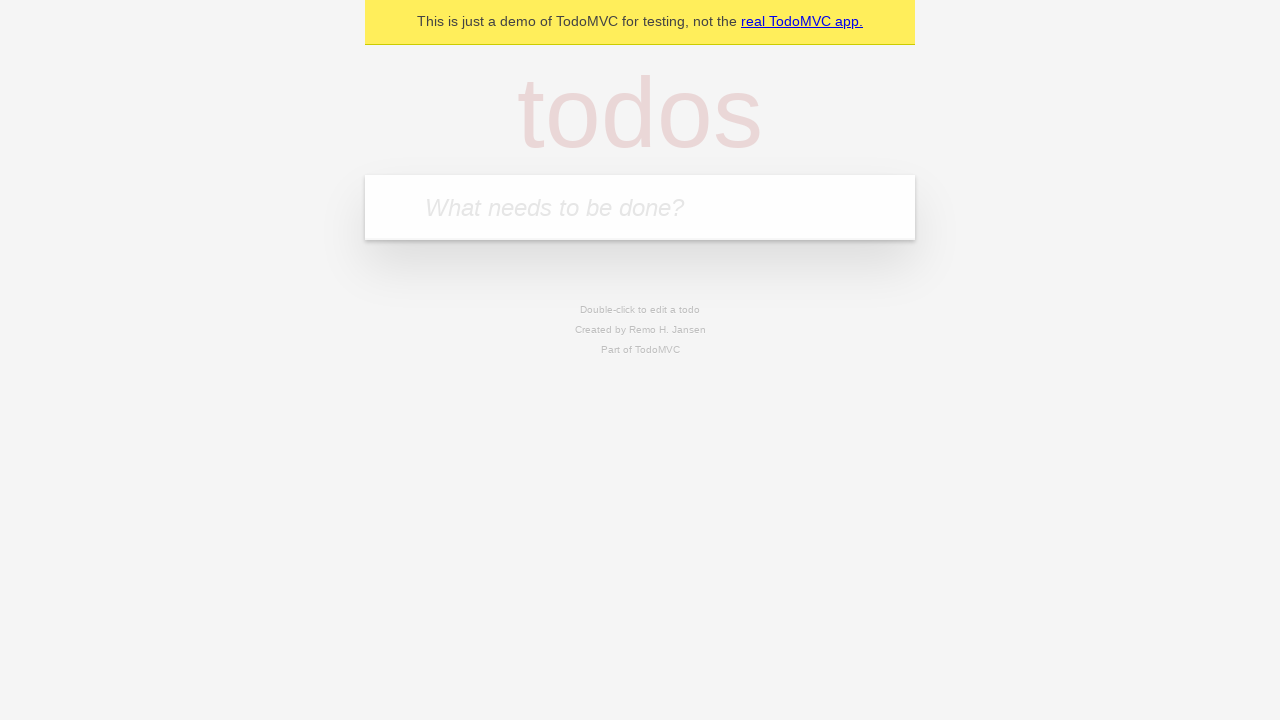

Filled todo input with 'buy some cheese' on internal:attr=[placeholder="What needs to be done?"i]
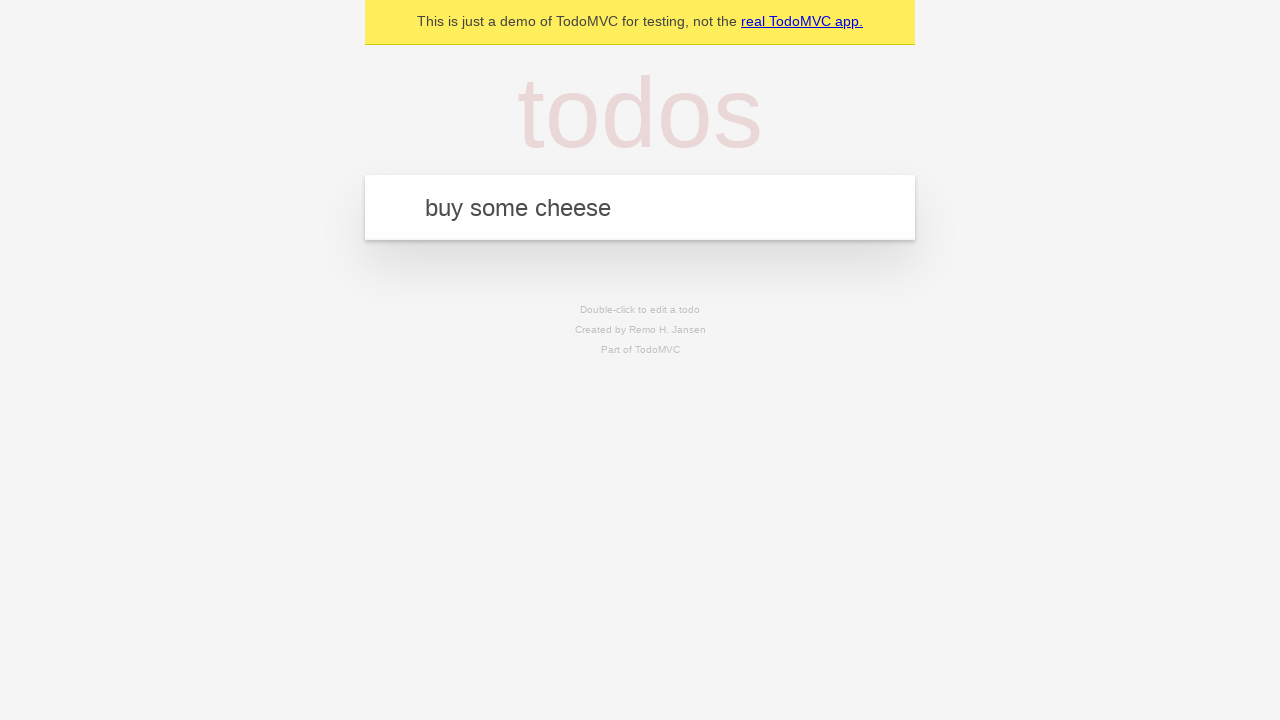

Pressed Enter to add todo 'buy some cheese' on internal:attr=[placeholder="What needs to be done?"i]
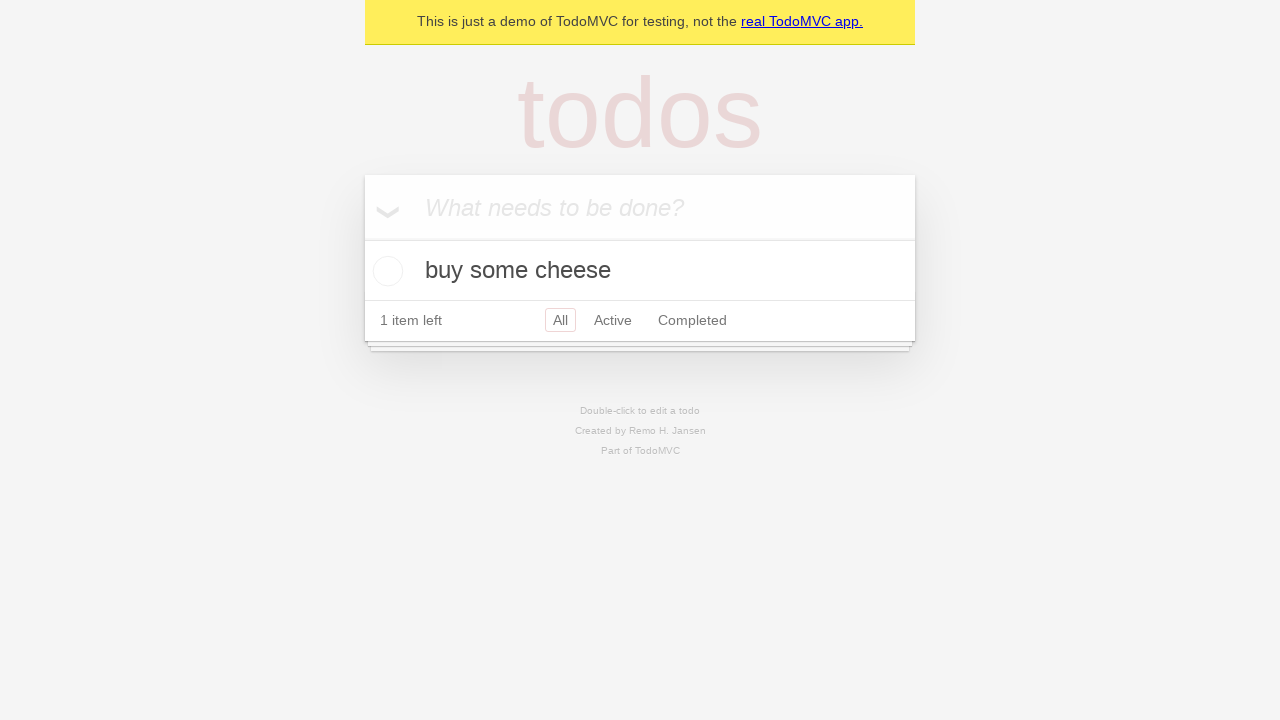

Filled todo input with 'feed the cat' on internal:attr=[placeholder="What needs to be done?"i]
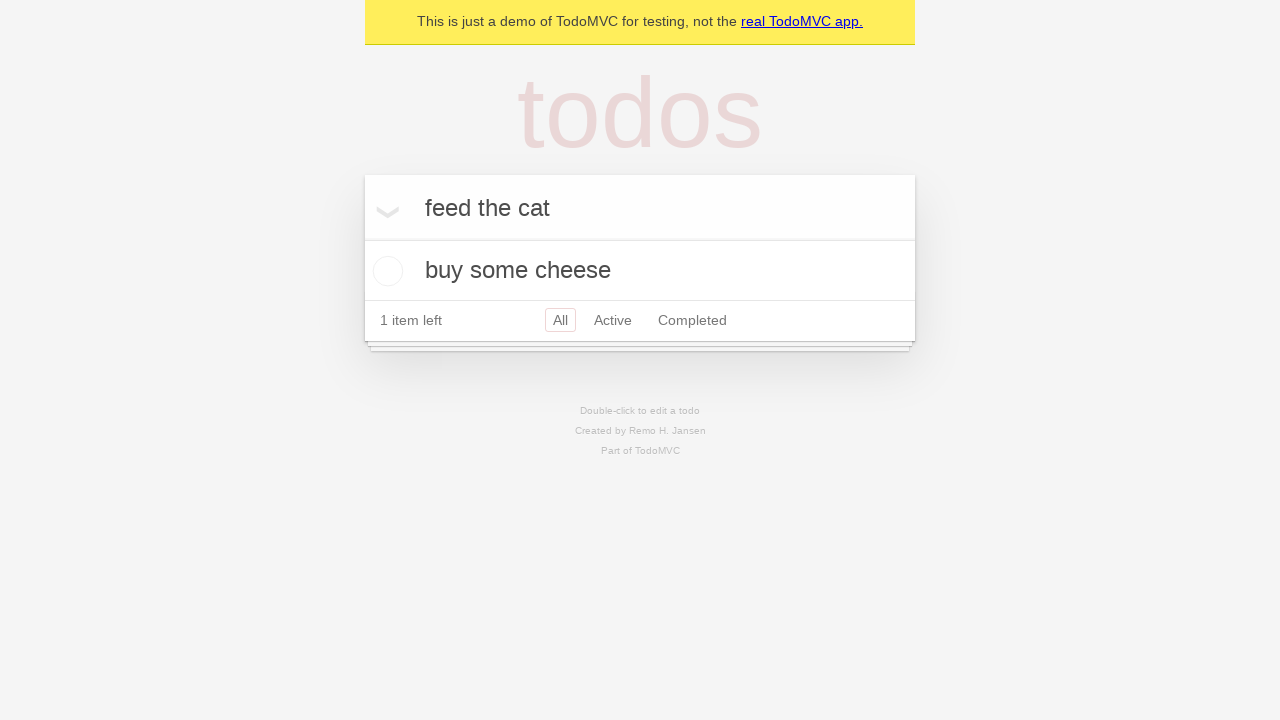

Pressed Enter to add todo 'feed the cat' on internal:attr=[placeholder="What needs to be done?"i]
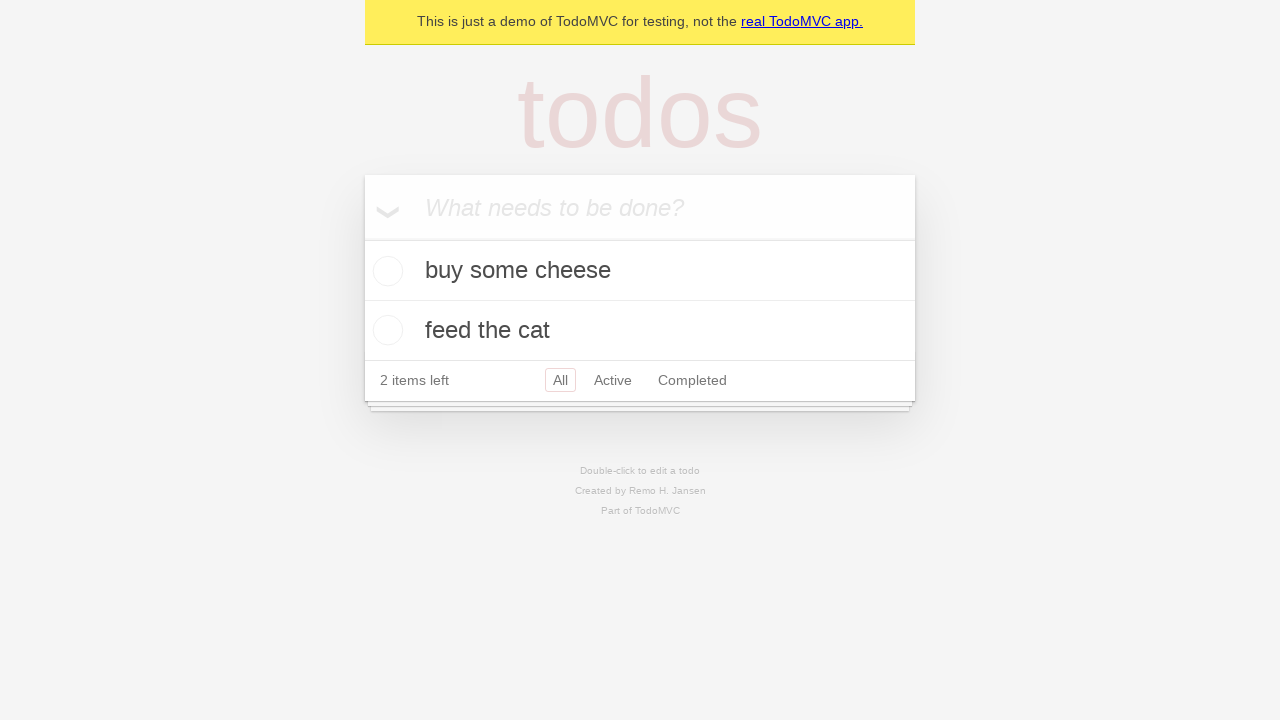

Filled todo input with 'book a doctors appointment' on internal:attr=[placeholder="What needs to be done?"i]
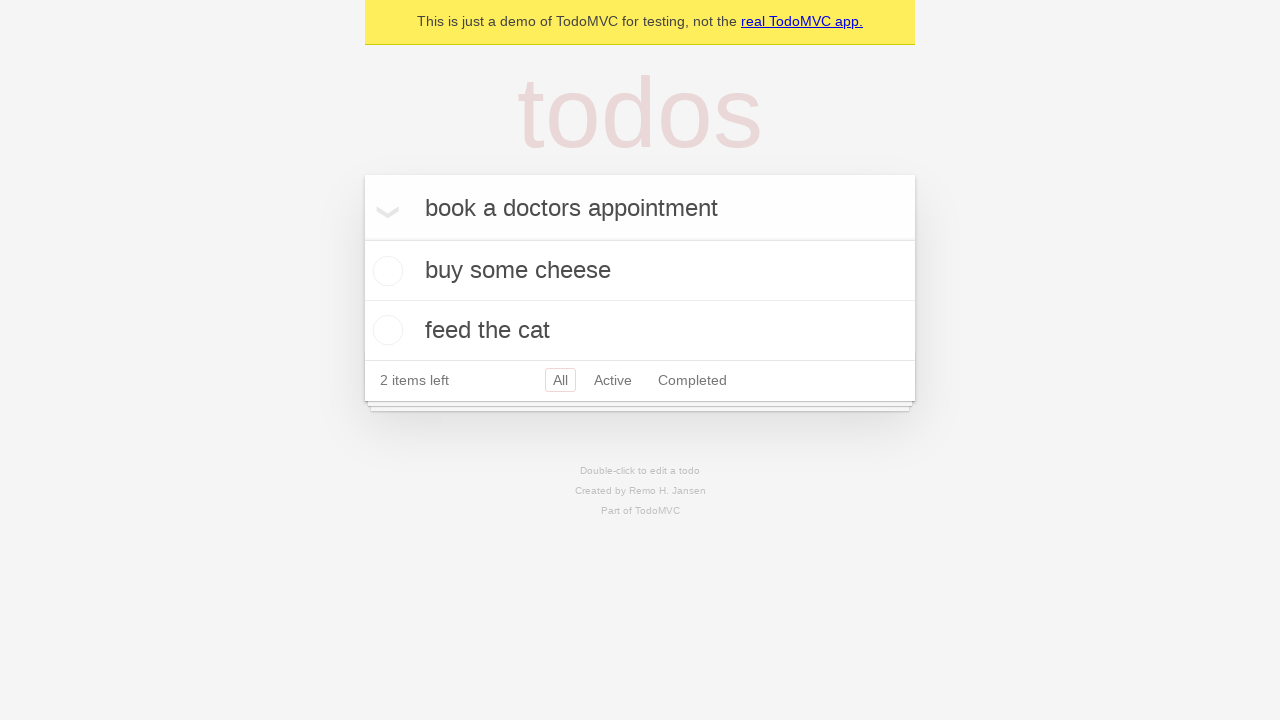

Pressed Enter to add todo 'book a doctors appointment' on internal:attr=[placeholder="What needs to be done?"i]
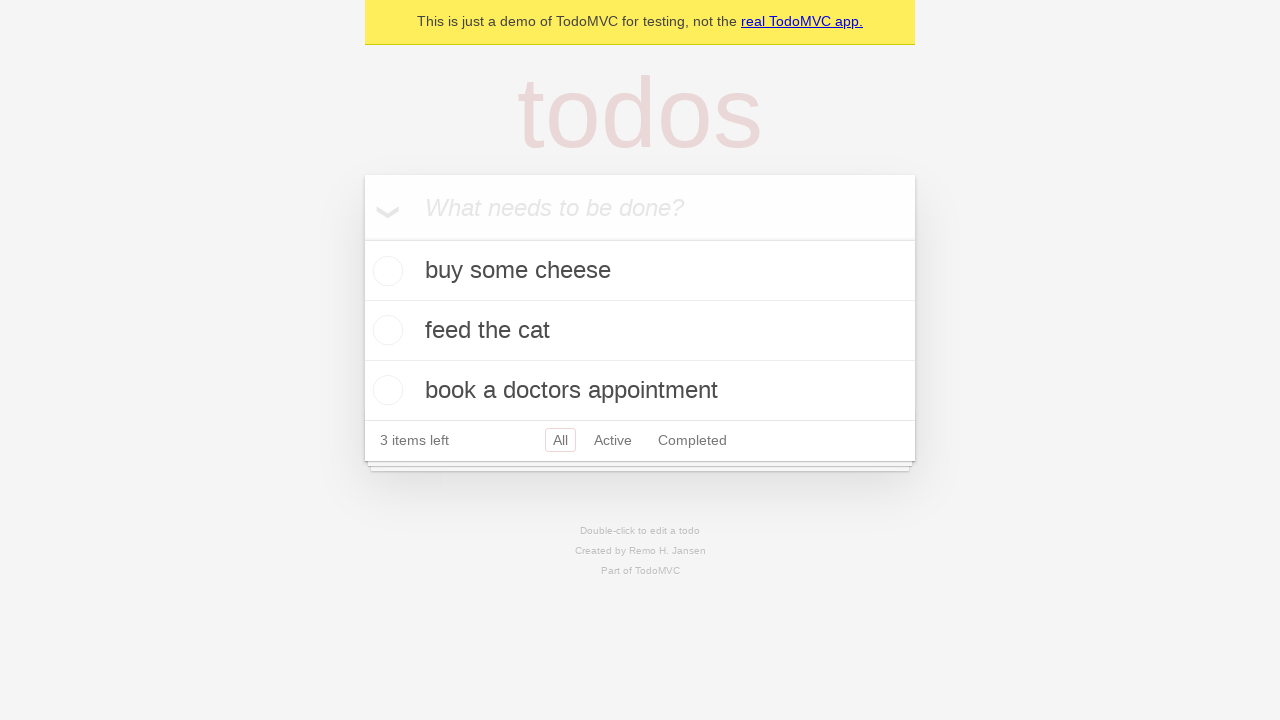

Checked the second todo item to mark it as completed at (385, 330) on internal:testid=[data-testid="todo-item"s] >> nth=1 >> internal:role=checkbox
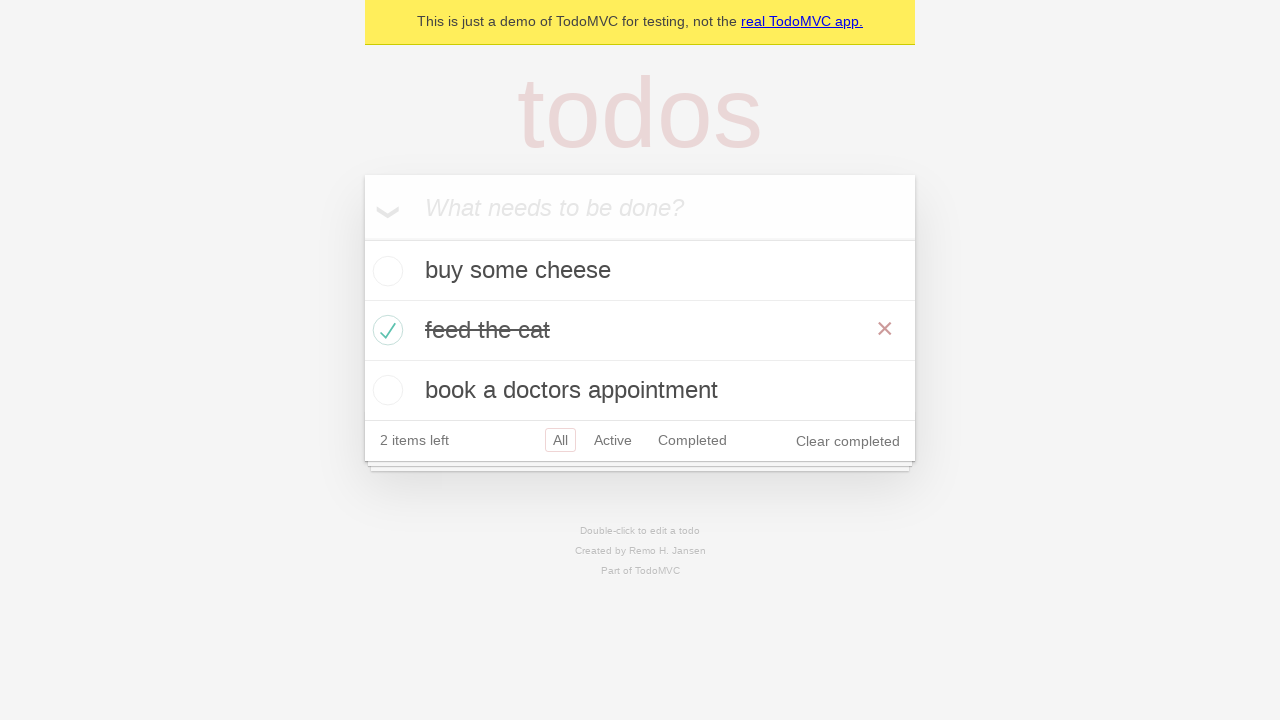

Clicked Active filter to display only non-completed items at (613, 440) on internal:role=link[name="Active"i]
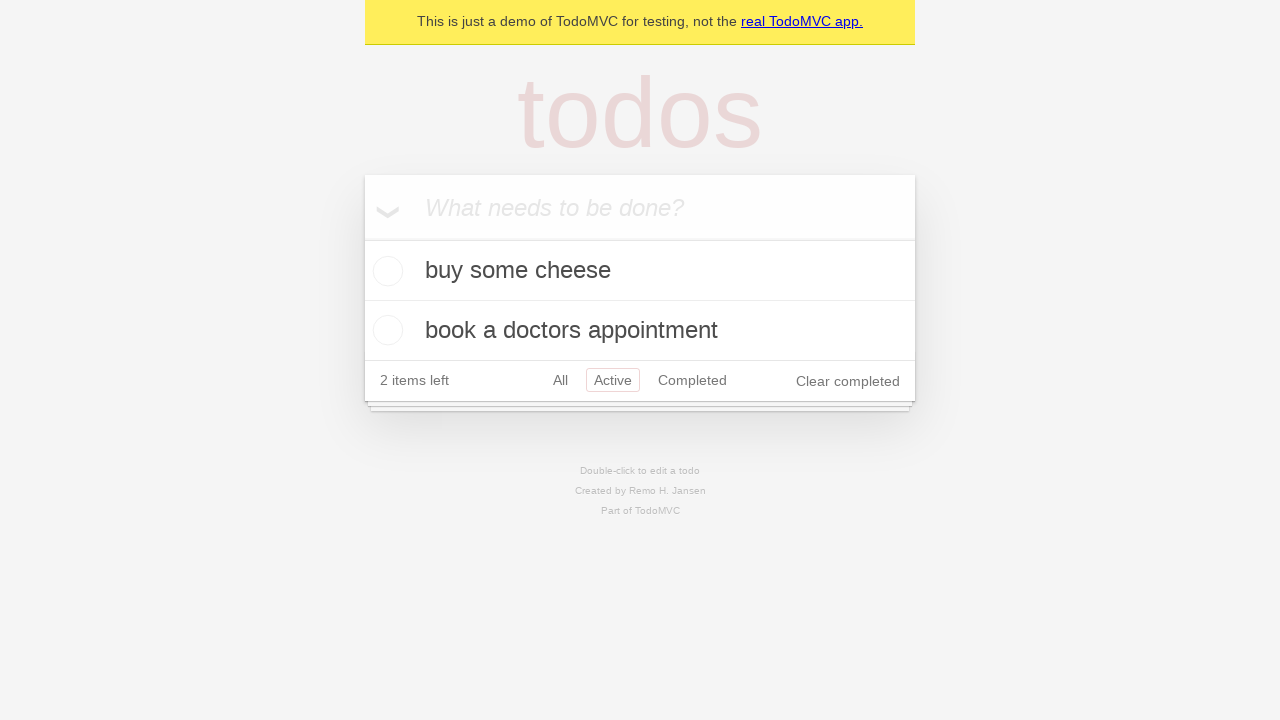

Waited 300ms for Active filter to apply
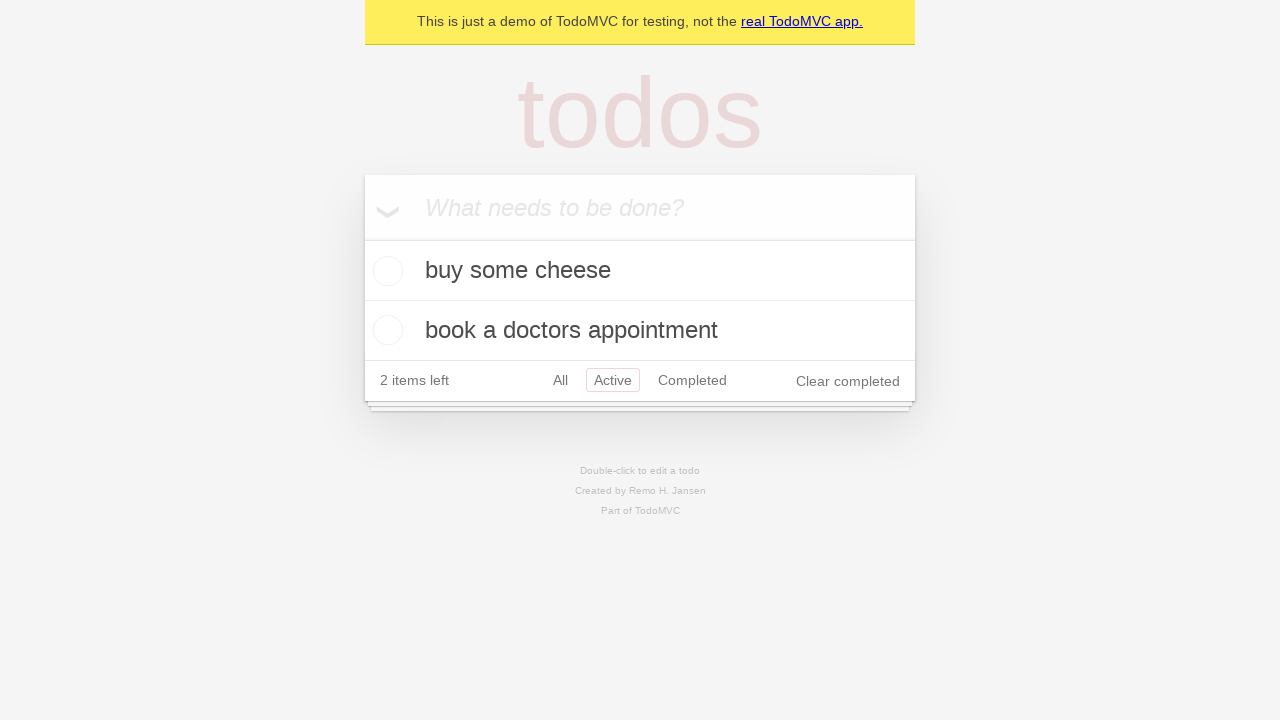

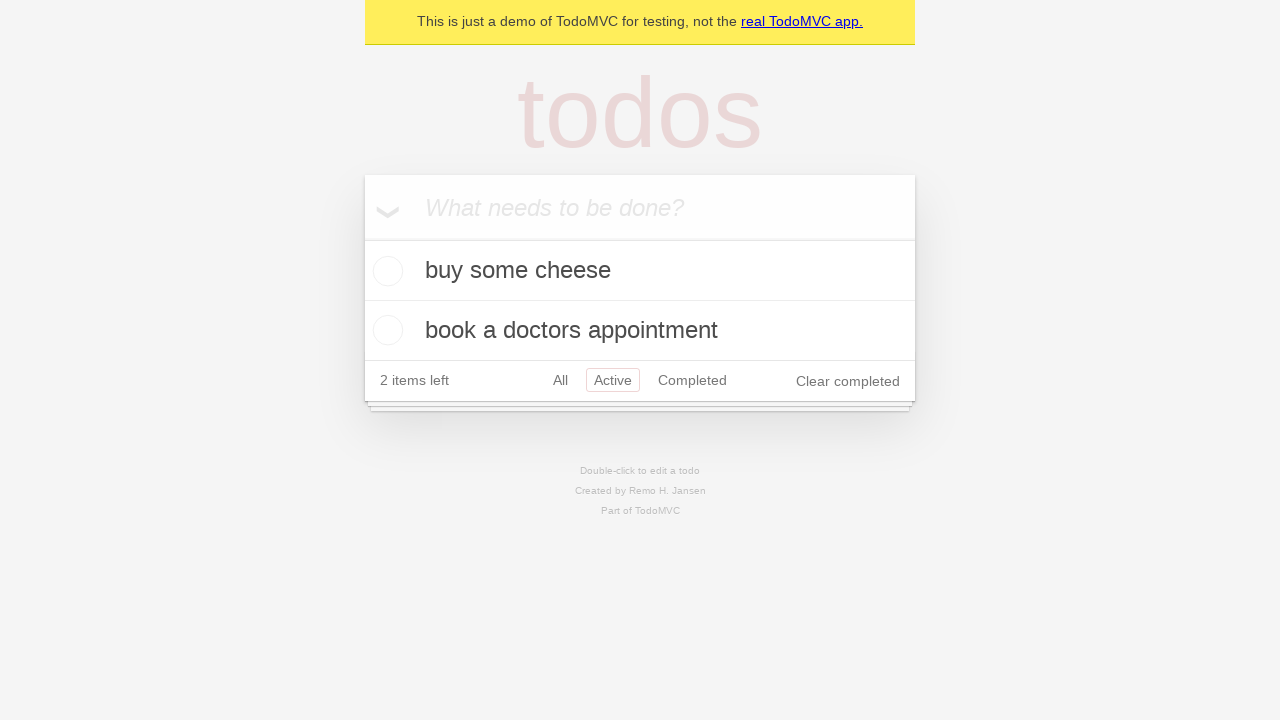